Tests the add/remove elements functionality by clicking to add two elements, then removing one, and verifying only one element remains.

Starting URL: http://the-internet.herokuapp.com/add_remove_elements/

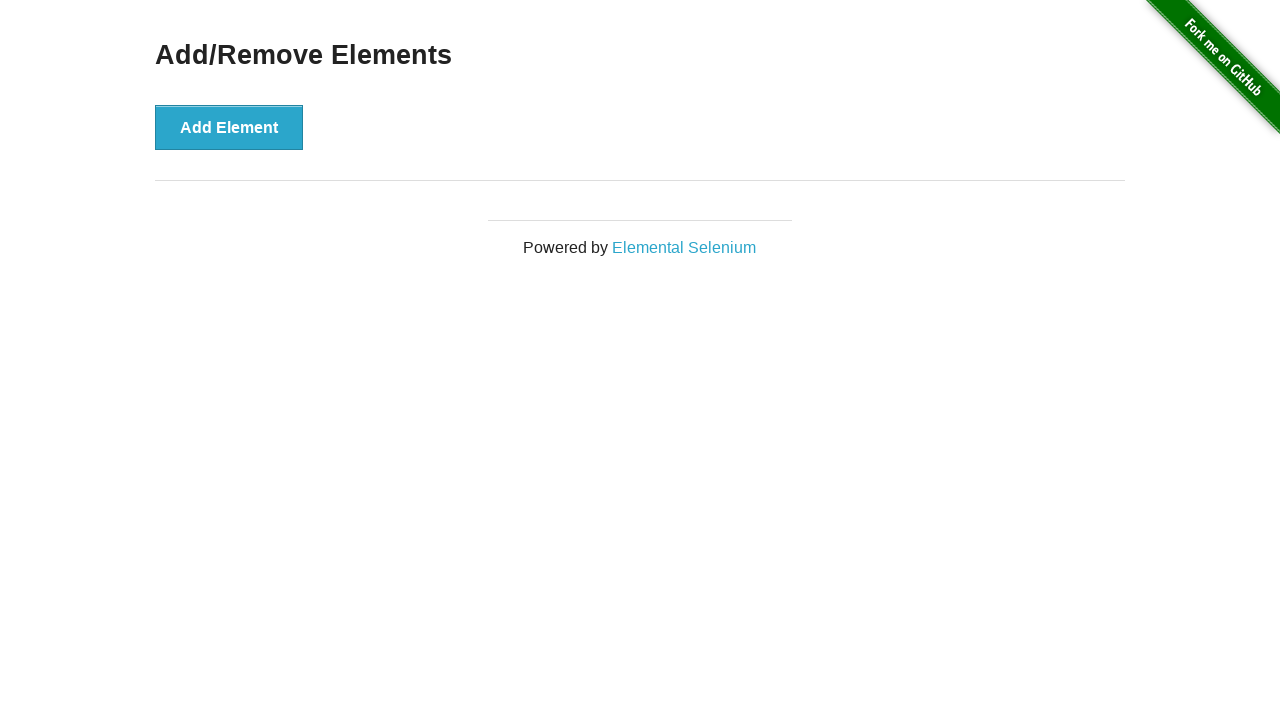

Clicked 'Add Element' button (first time) at (229, 127) on xpath=//button[text()='Add Element']
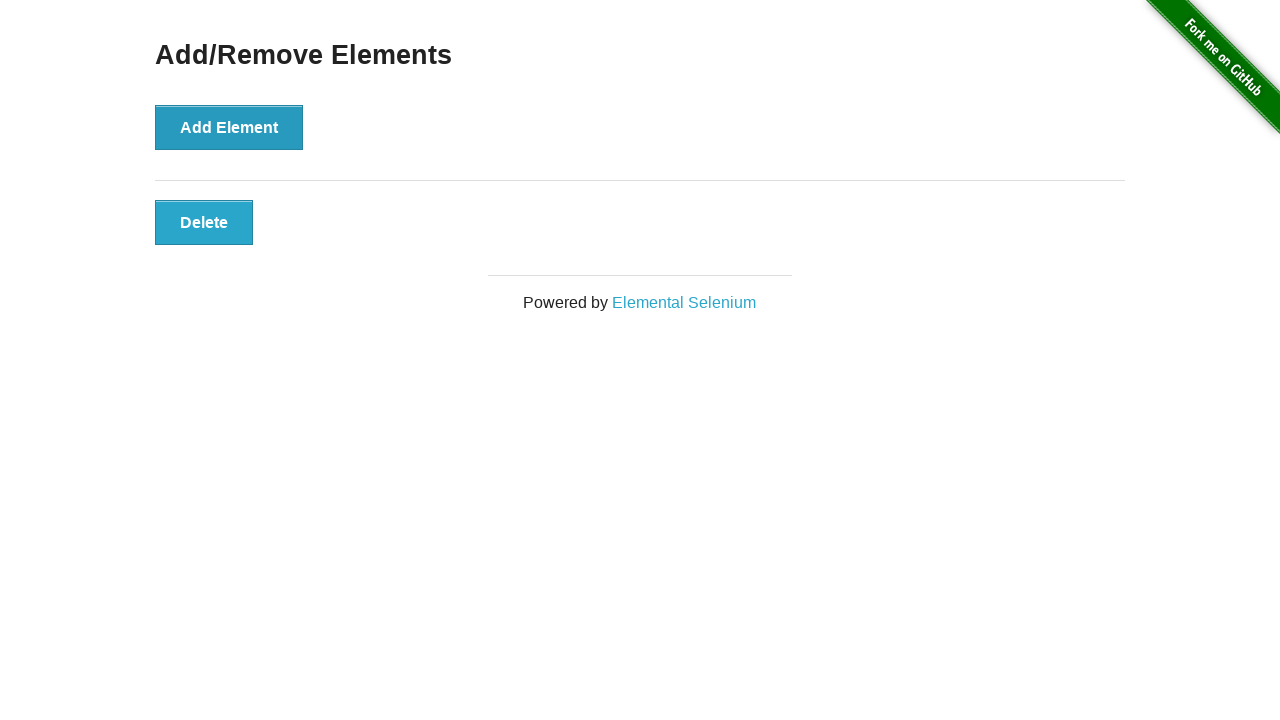

Clicked 'Add Element' button (second time) at (229, 127) on xpath=//button[text()='Add Element']
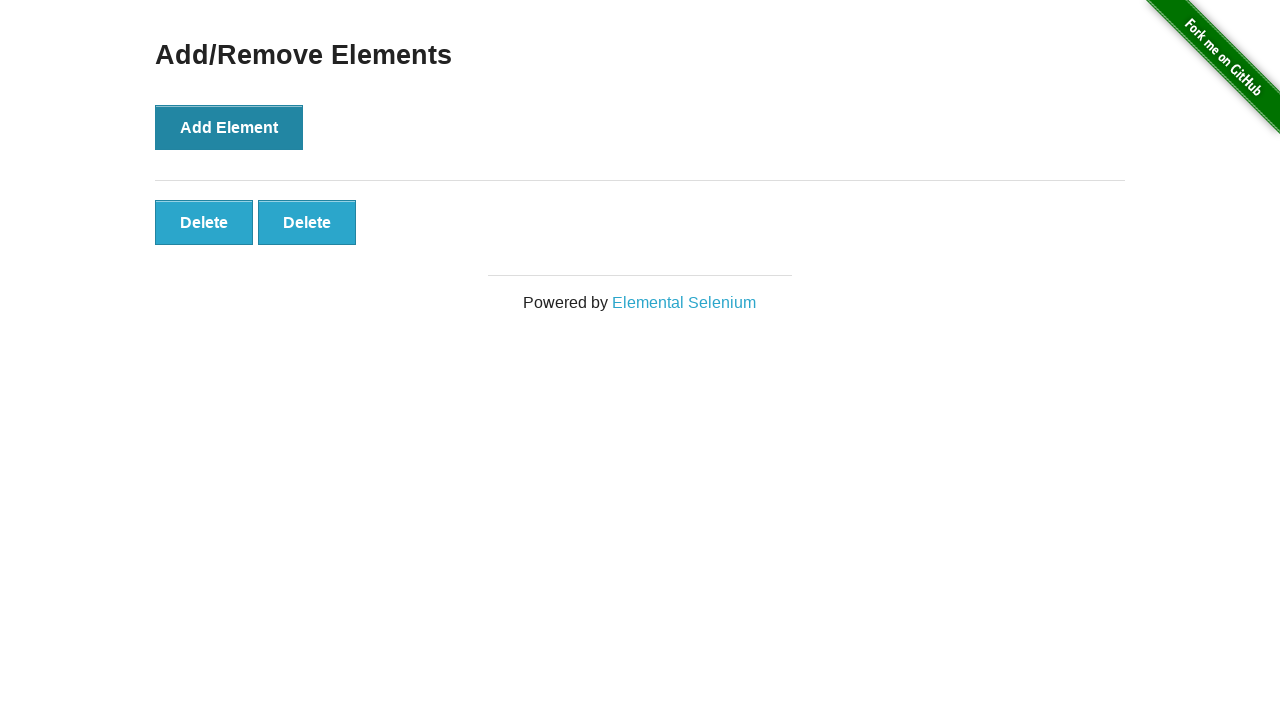

Clicked first 'Delete' button to remove one element at (204, 222) on xpath=//div[@id='elements']/button[@class='added-manually']
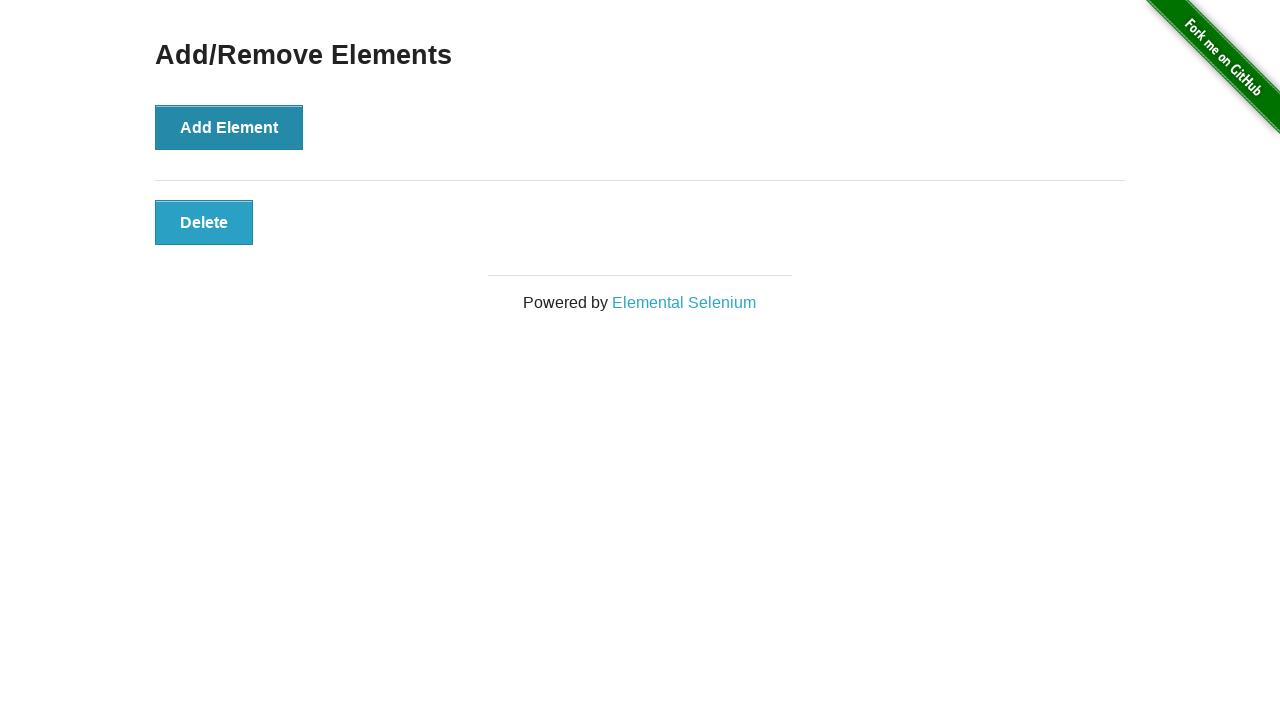

Located remaining elements with class 'added-manually'
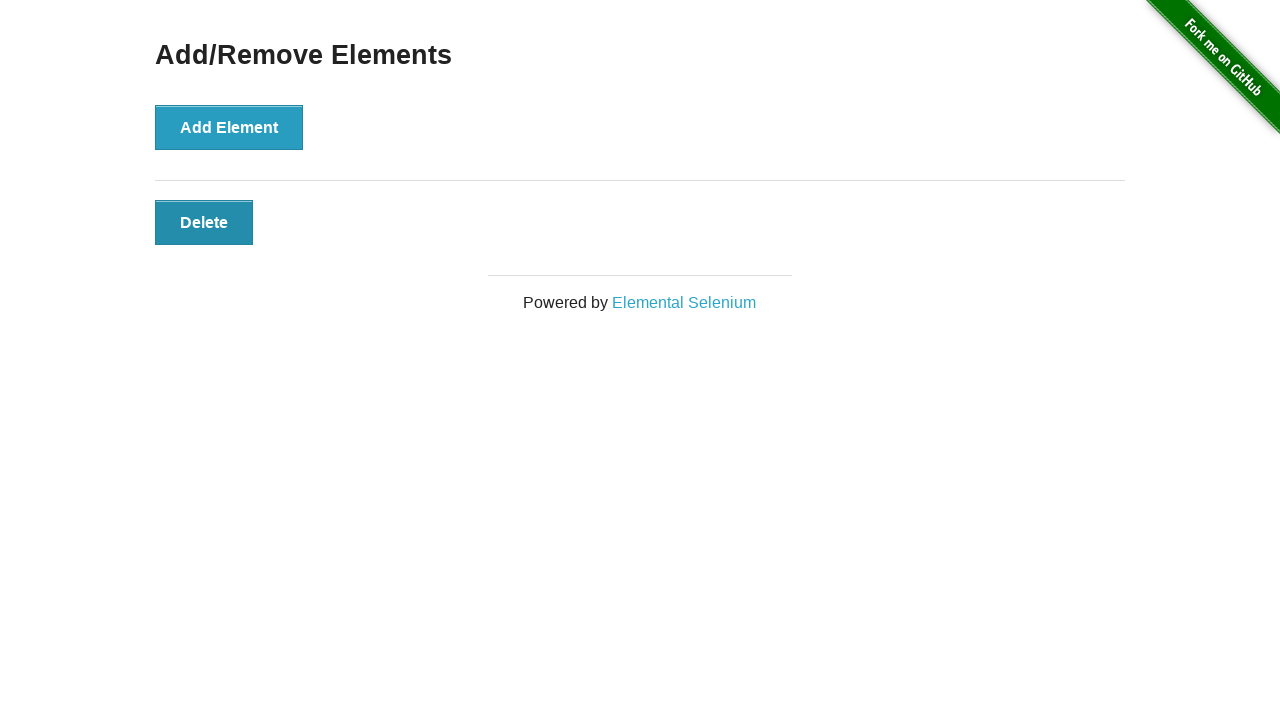

Verified that exactly one element remains
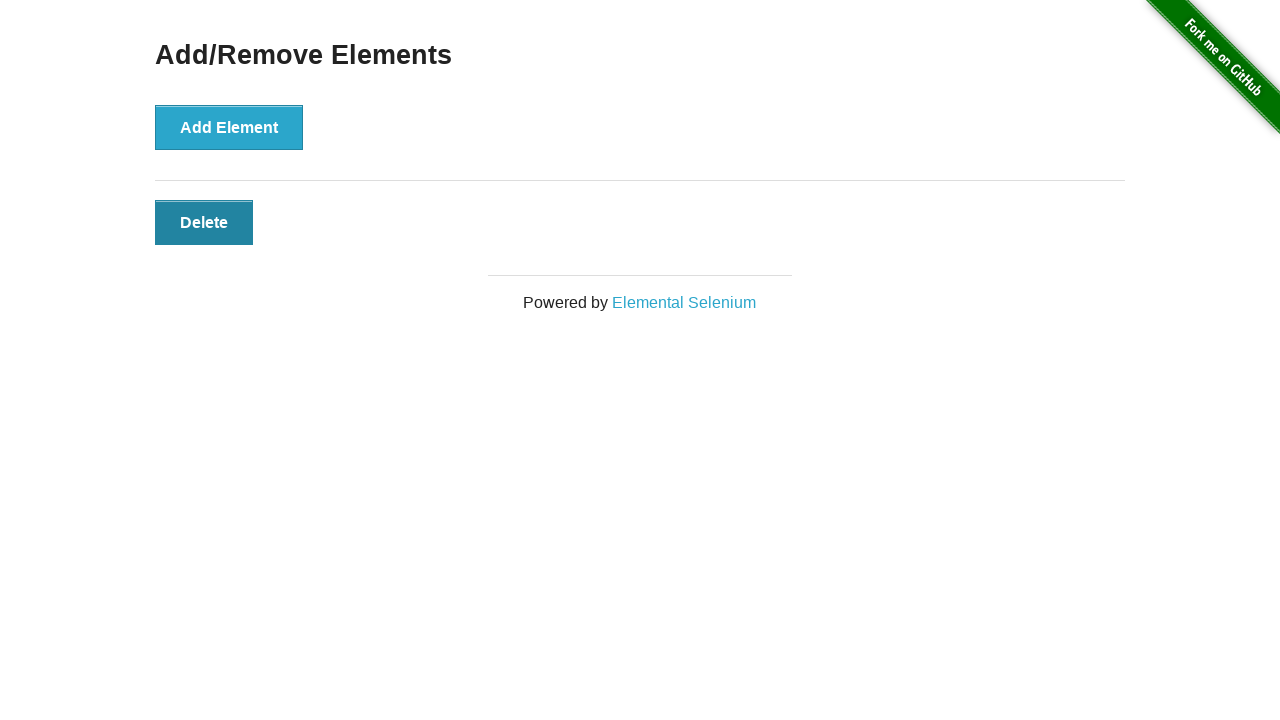

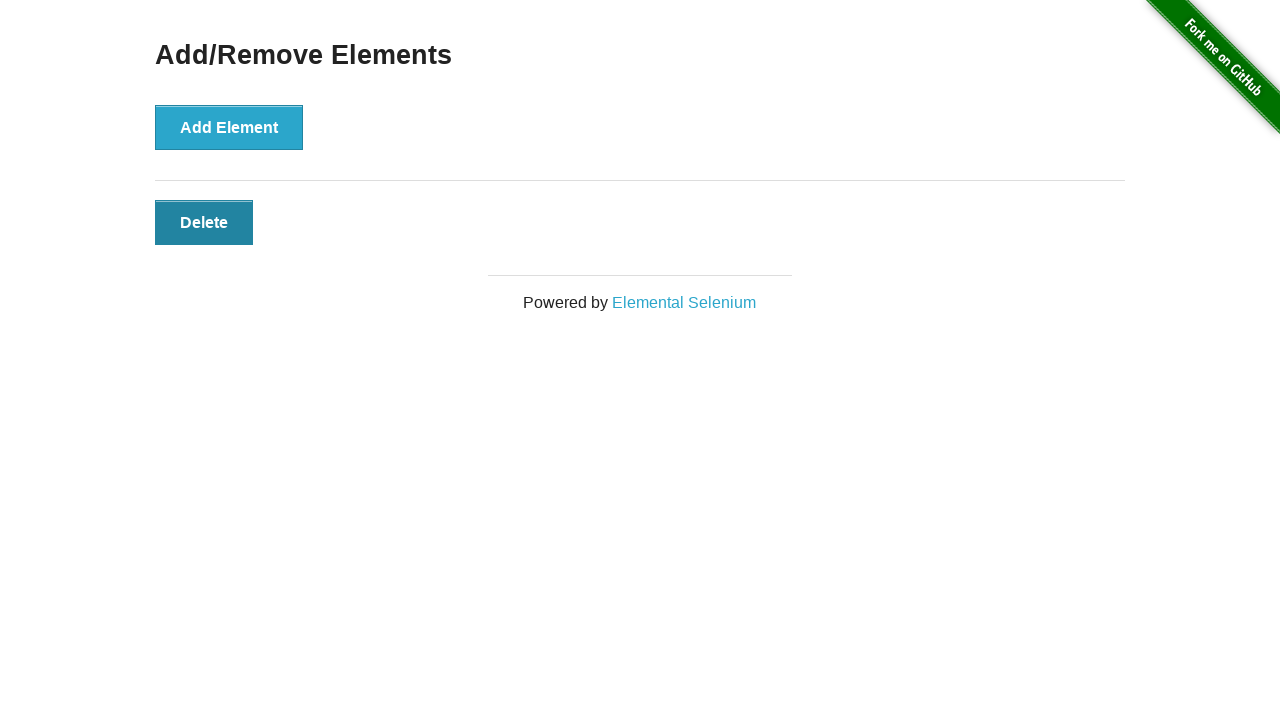